Tests adding dynamic boxes by clicking an add button and verifying that boxes appear sequentially on the page

Starting URL: https://www.selenium.dev/selenium/web/dynamic.html

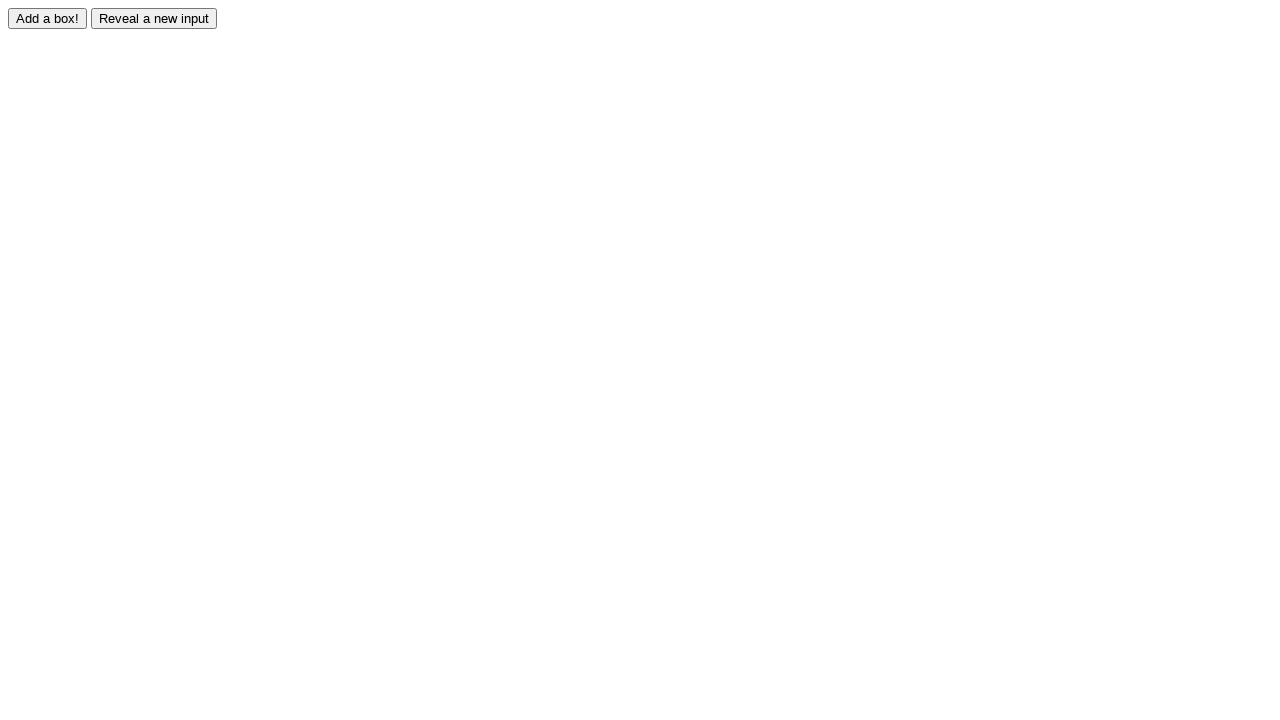

Clicked add box button to create first dynamic box at (48, 18) on input[id='adder']
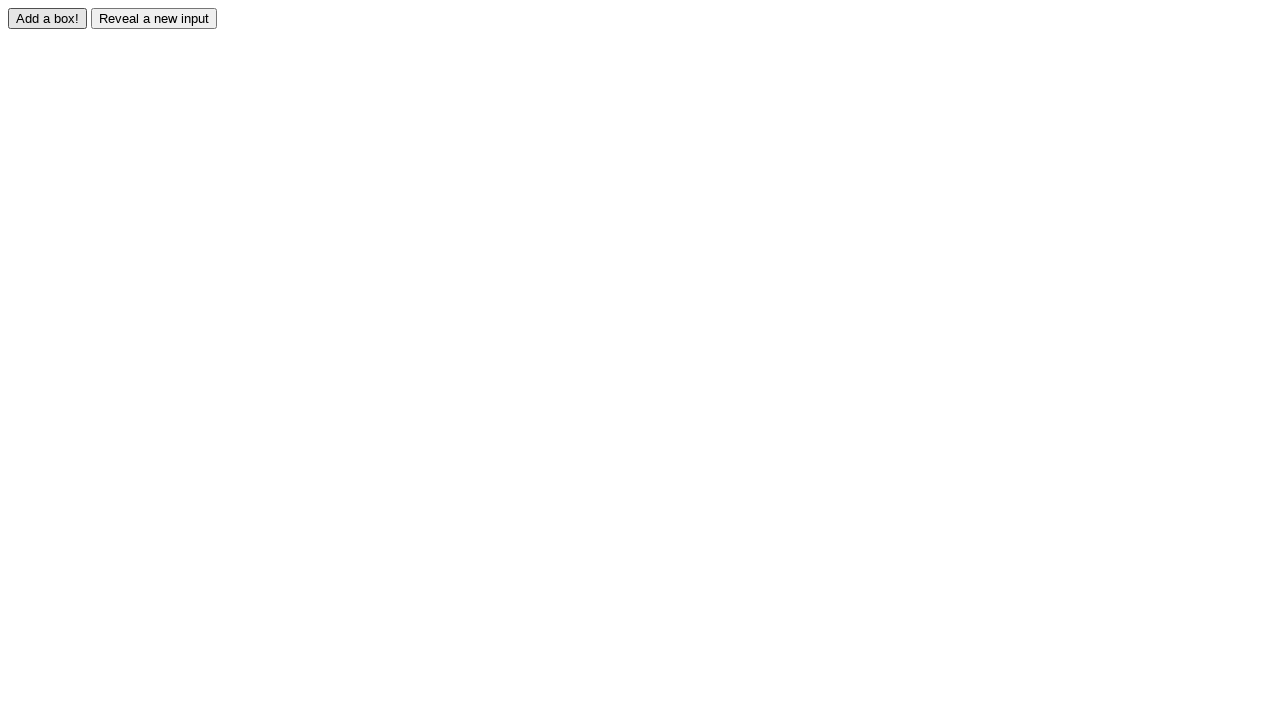

First dynamic box appeared on the page
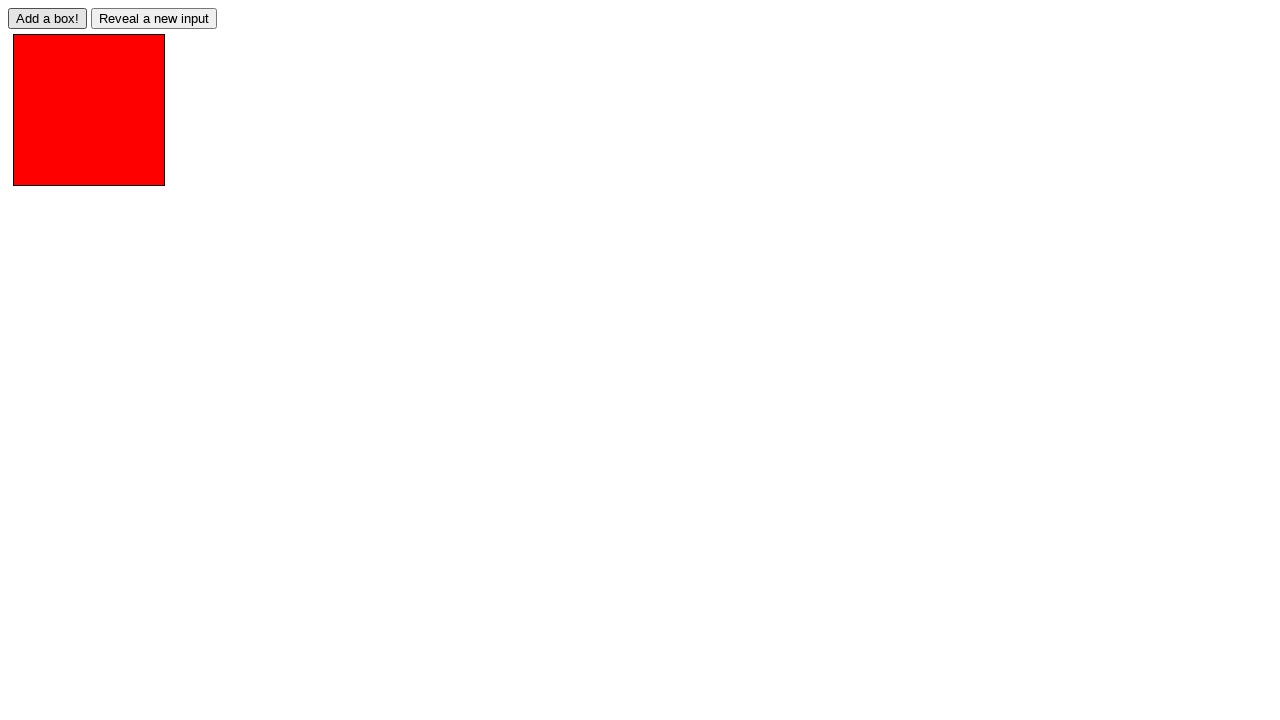

Clicked add box button to create second dynamic box at (48, 18) on input[id='adder']
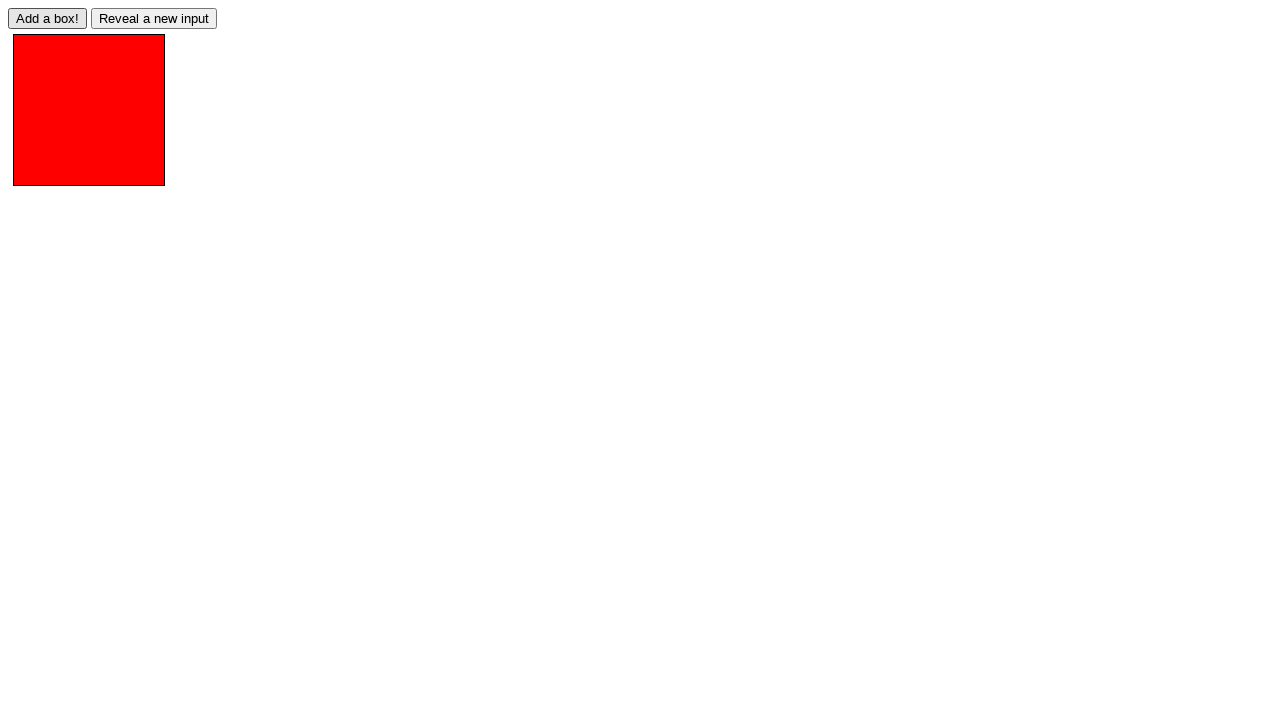

Second dynamic box appeared on the page
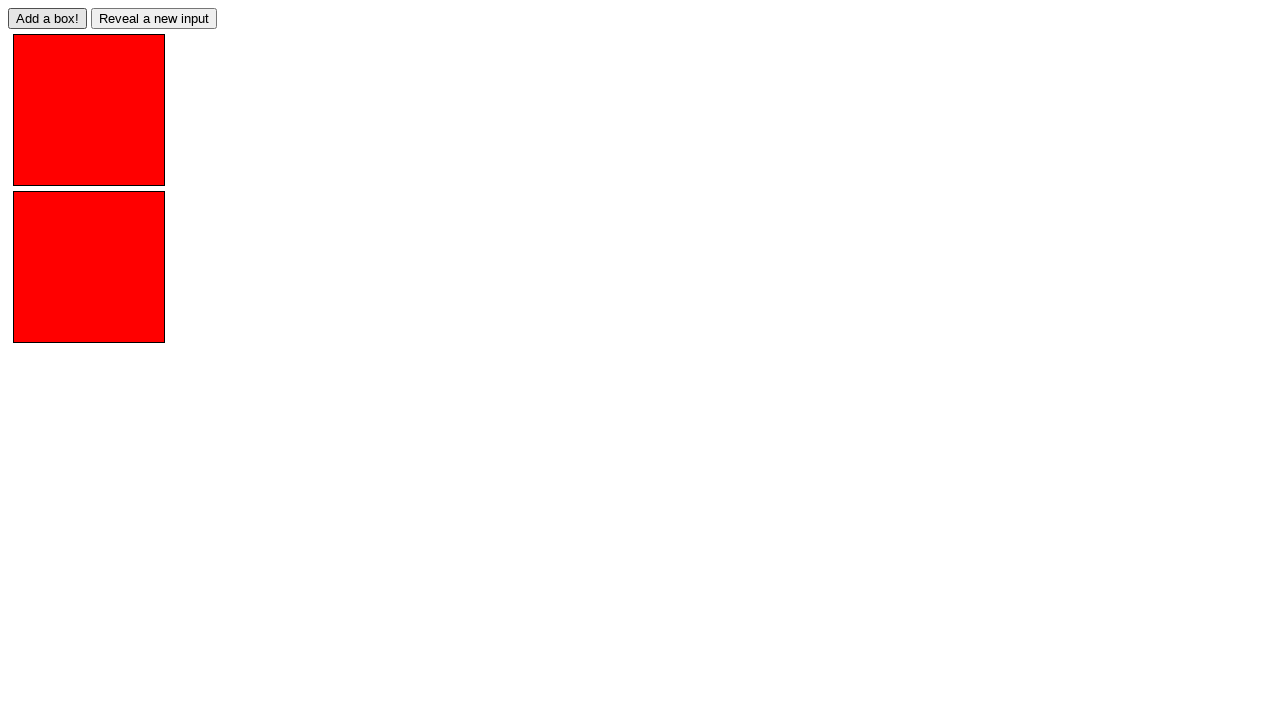

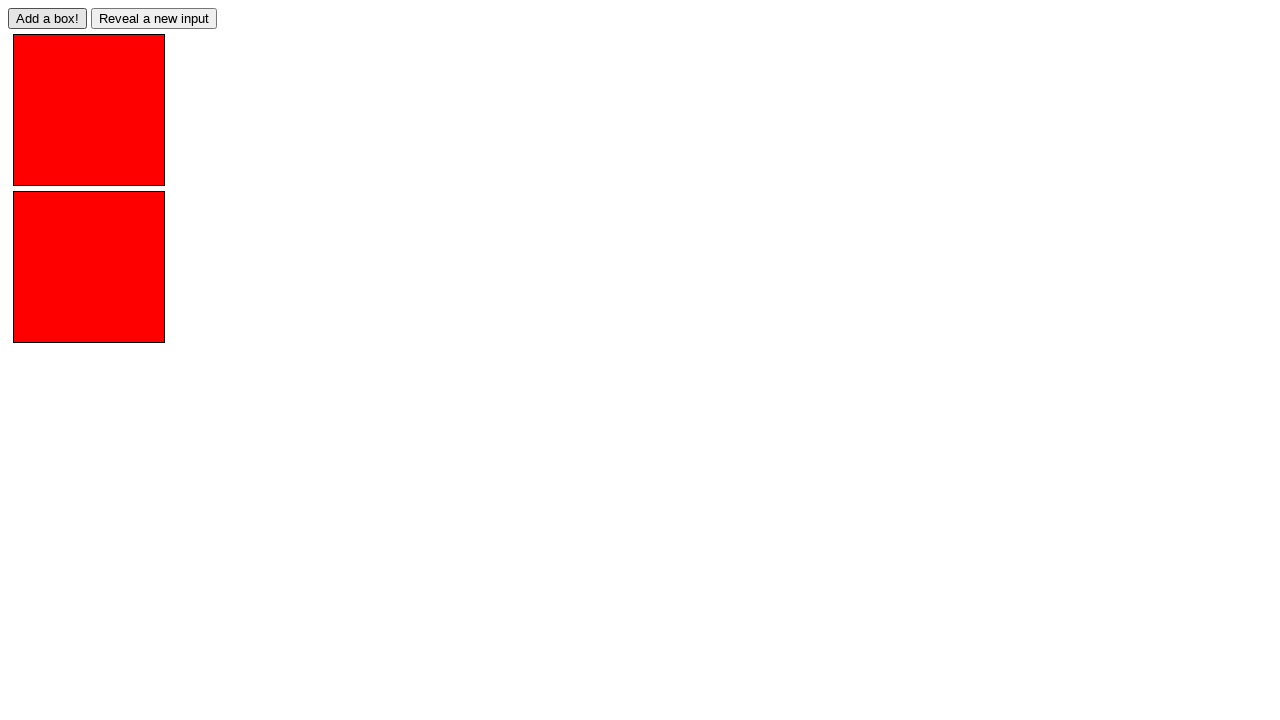